Tests a math exercise page by reading two numbers displayed on the page, calculating their sum (absolute value), selecting the result from a dropdown menu, and submitting the form.

Starting URL: https://suninjuly.github.io/selects2.html

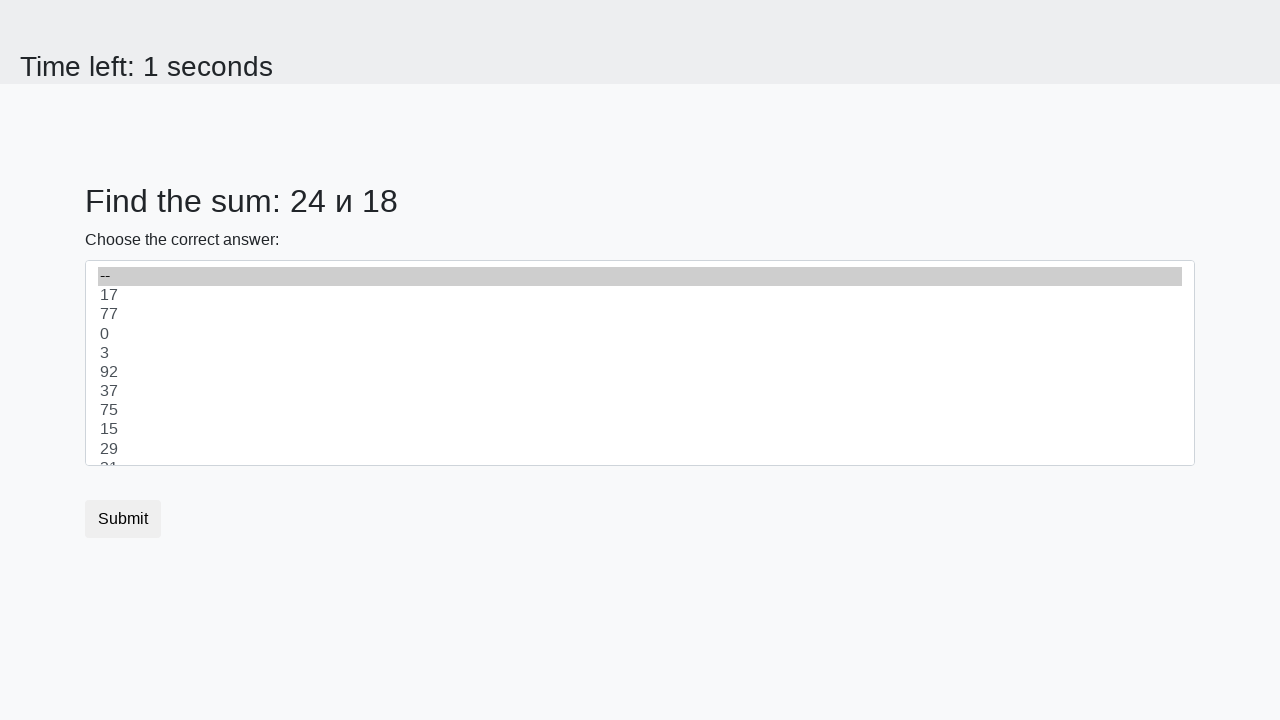

Read first number from #num1 element
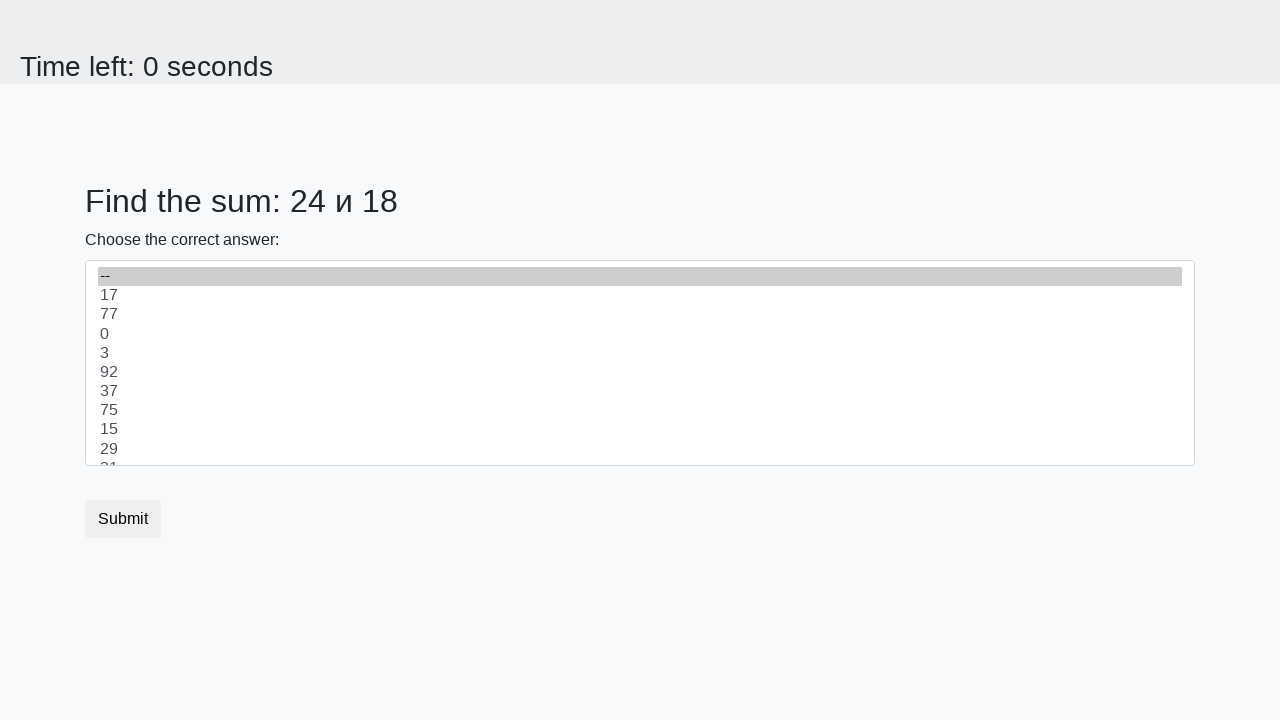

Read second number from #num2 element
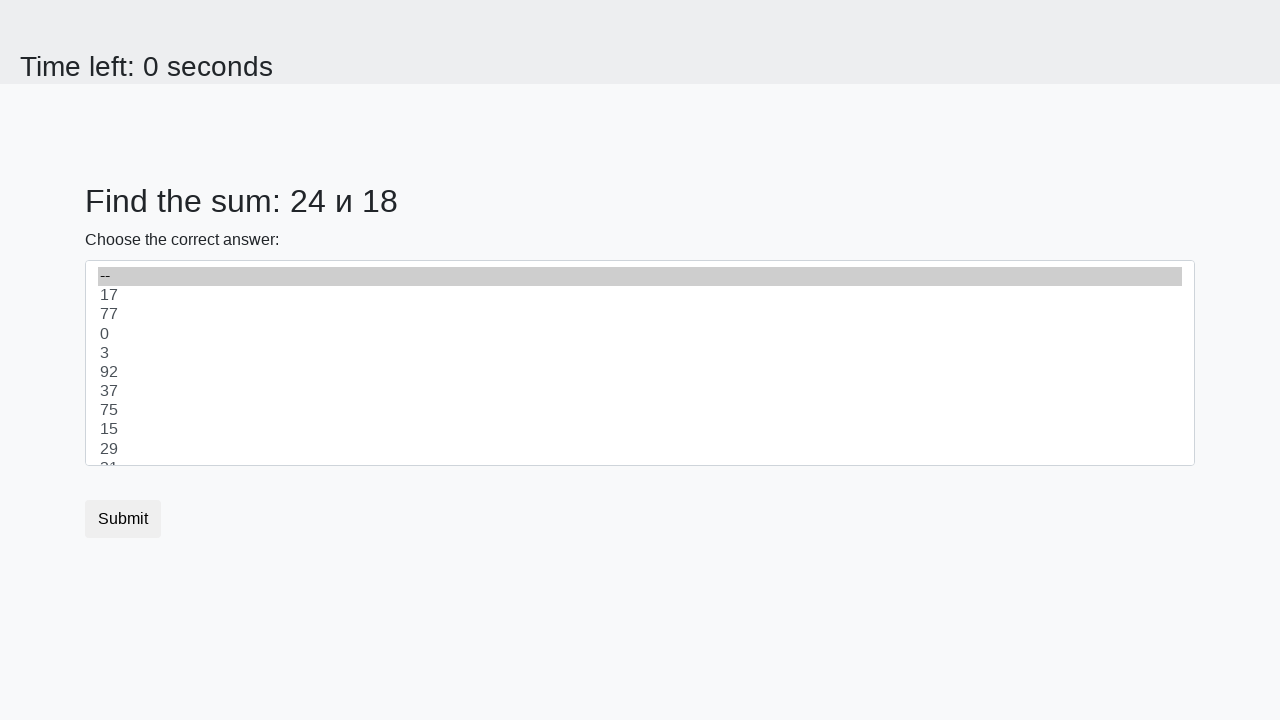

Calculated absolute sum: 42
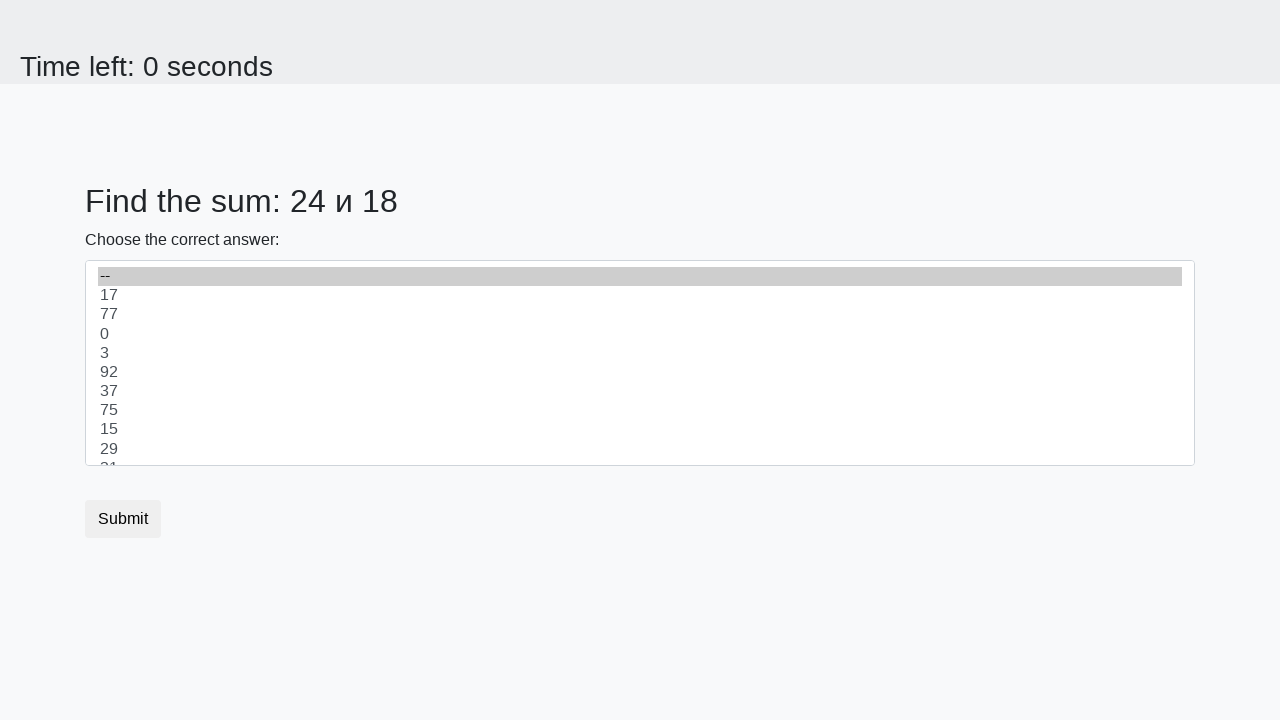

Clicked dropdown menu to open it at (640, 363) on #dropdown
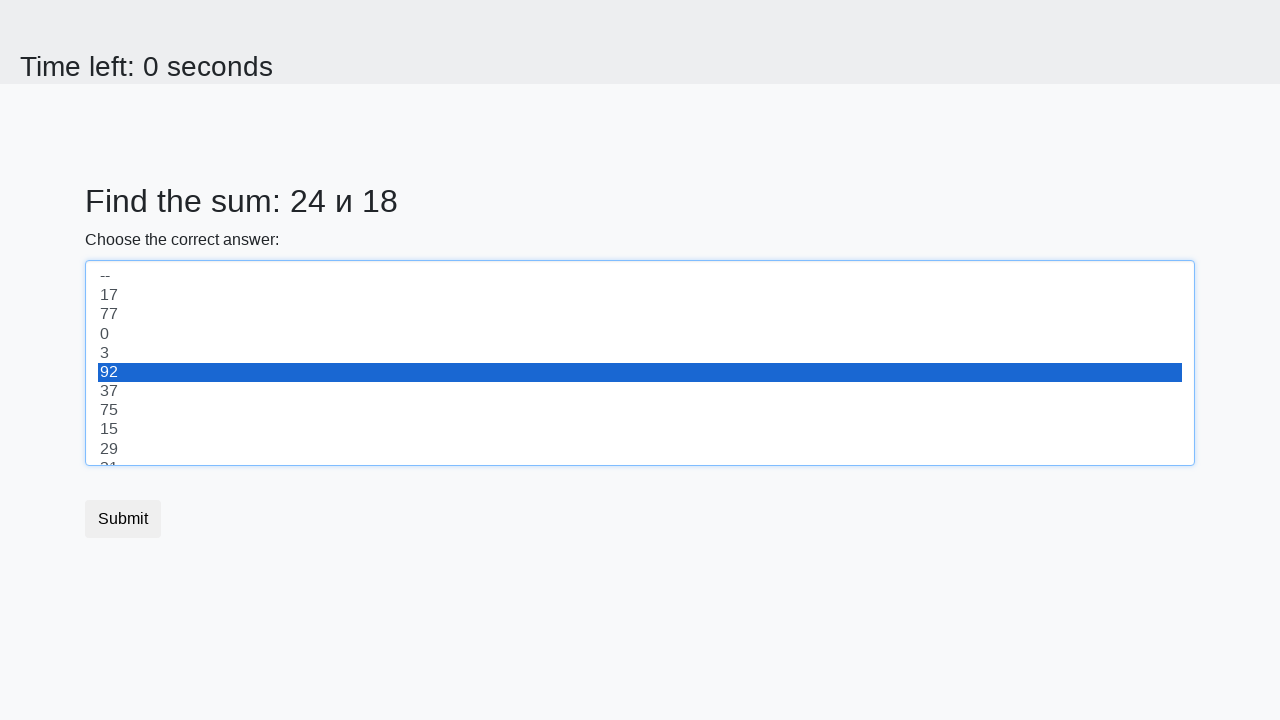

Selected value '42' from dropdown on #dropdown
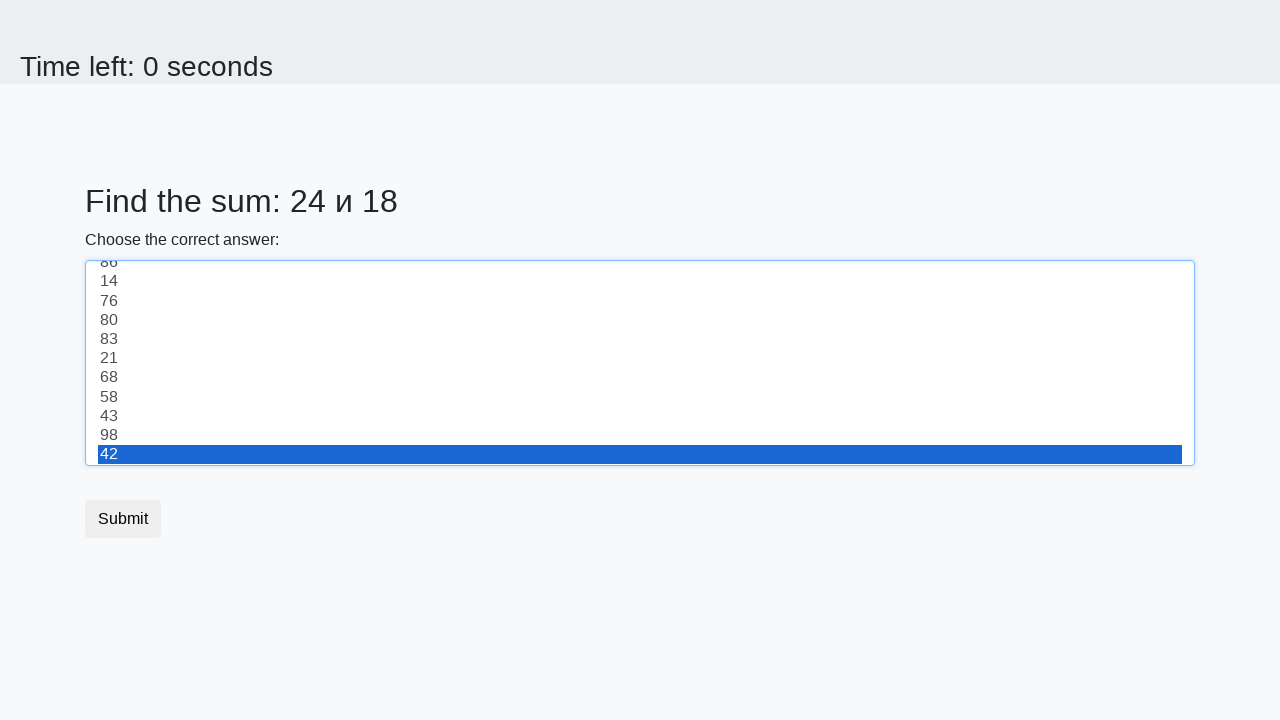

Clicked submit button to submit the form at (123, 519) on button[type='submit']
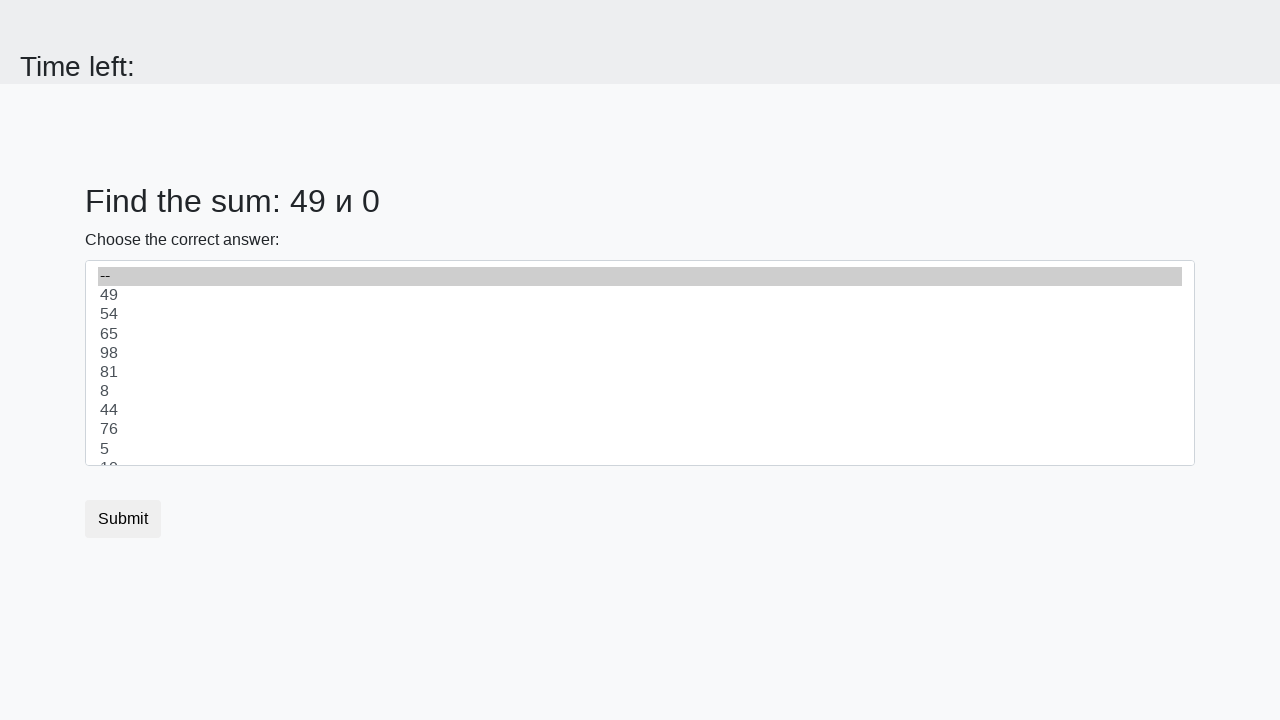

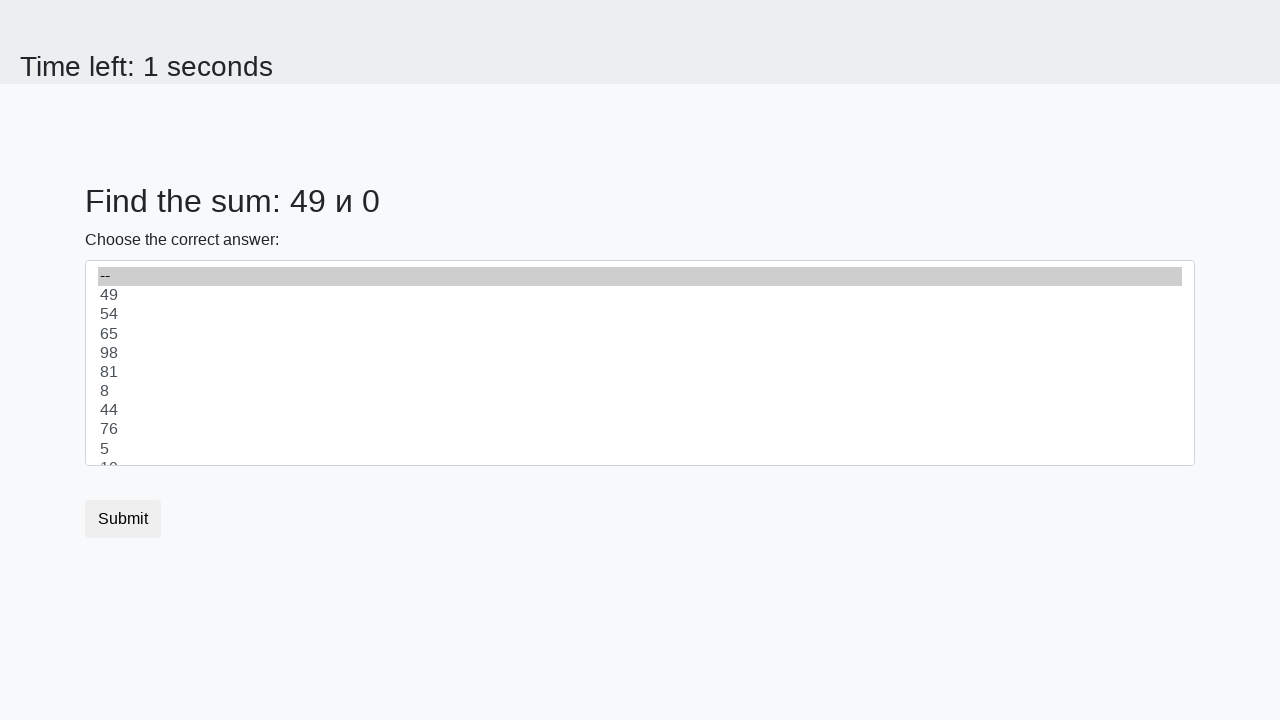